Tests radio button handling by clicking on "hockey" and "football" radio buttons in the sport group and verifying they become selected.

Starting URL: https://practice.cydeo.com/radio_buttons

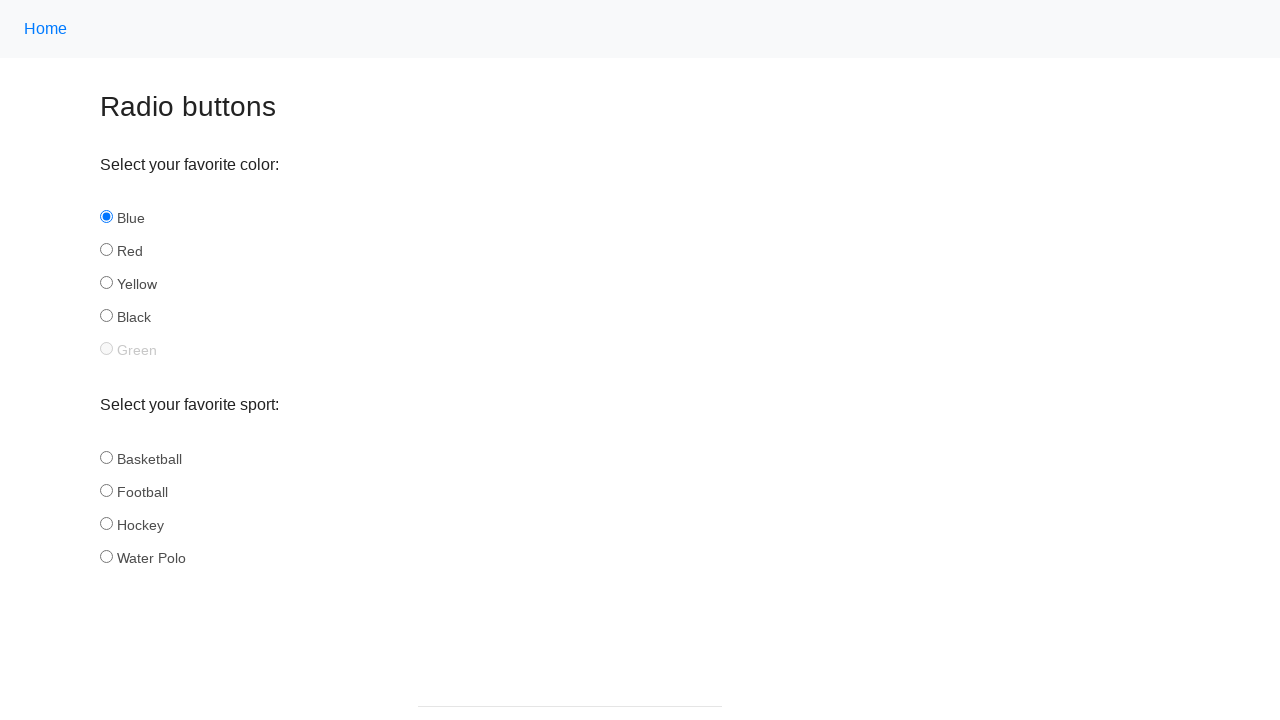

Clicked on 'hockey' radio button in sport group at (106, 523) on input[name='sport'][id='hockey']
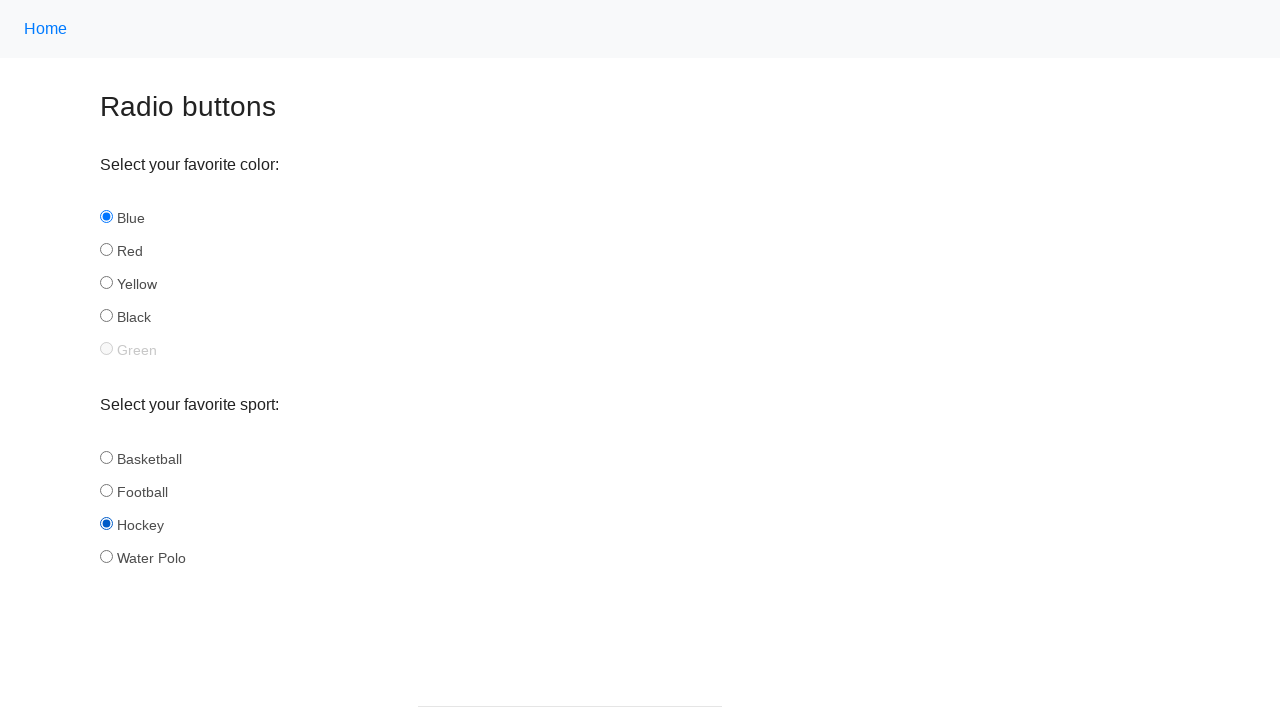

Verified 'hockey' radio button is selected
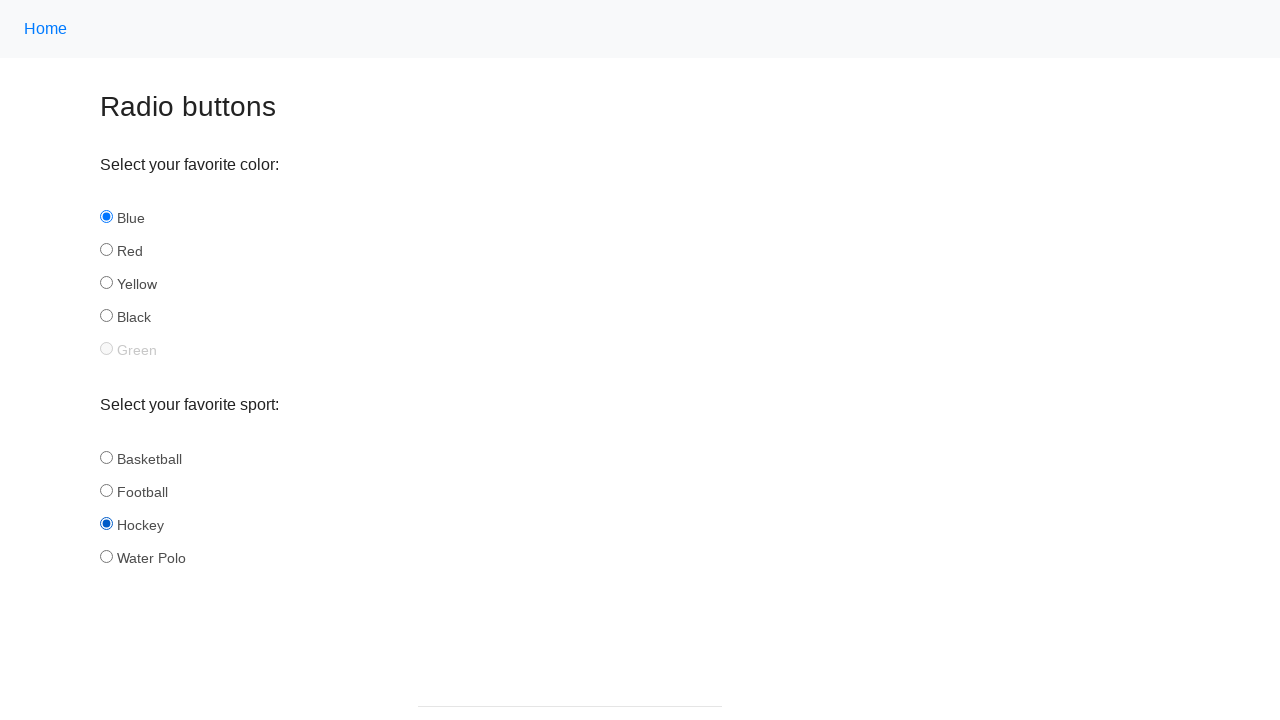

Clicked on 'football' radio button in sport group at (106, 490) on input[name='sport'][id='football']
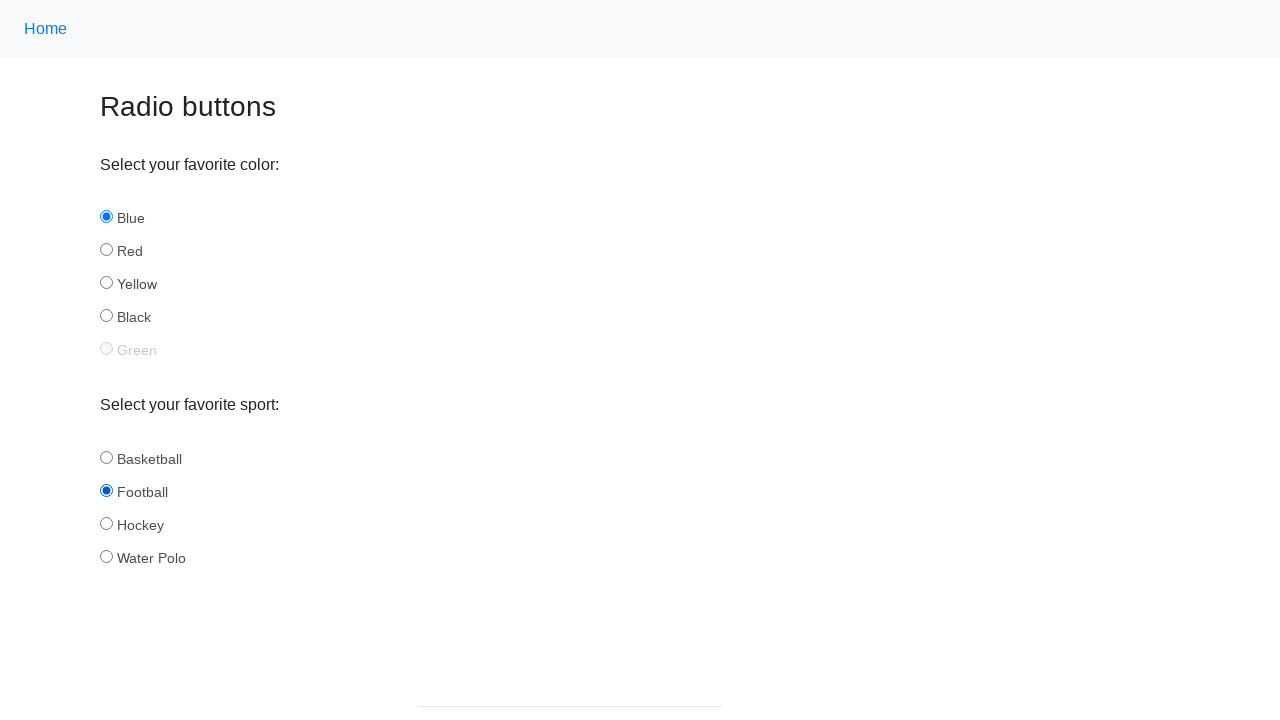

Verified 'football' radio button is selected
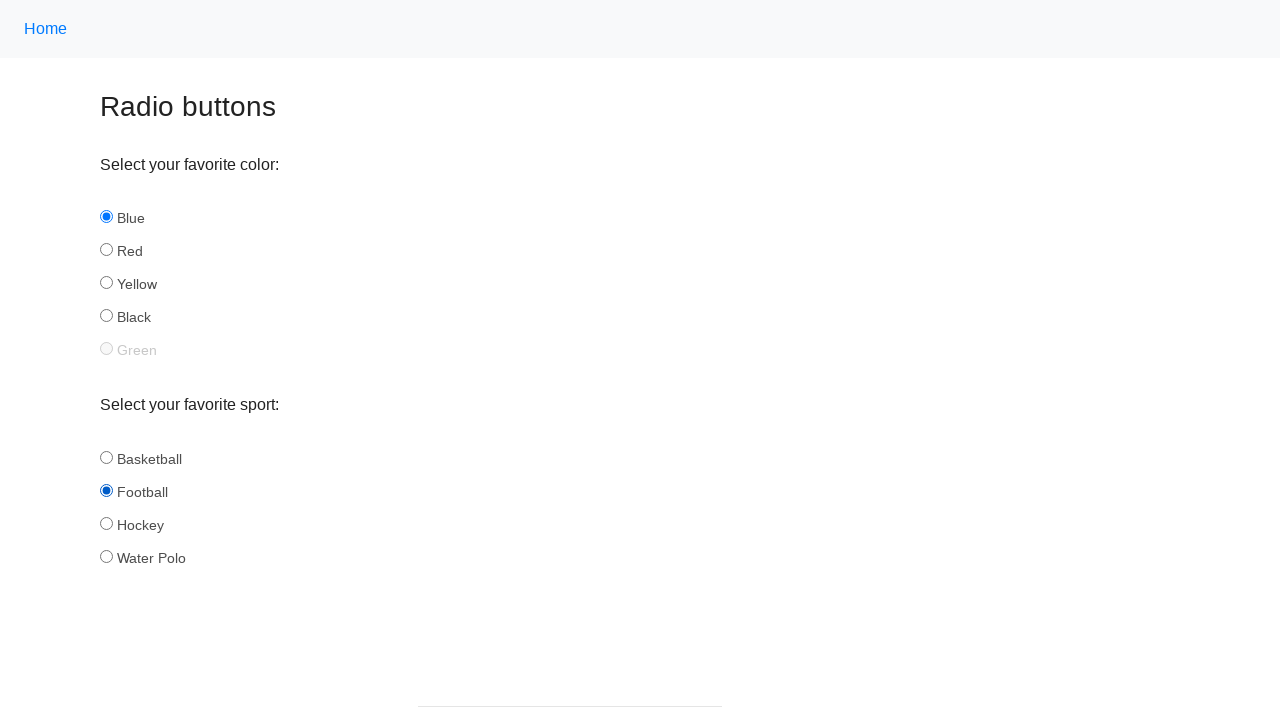

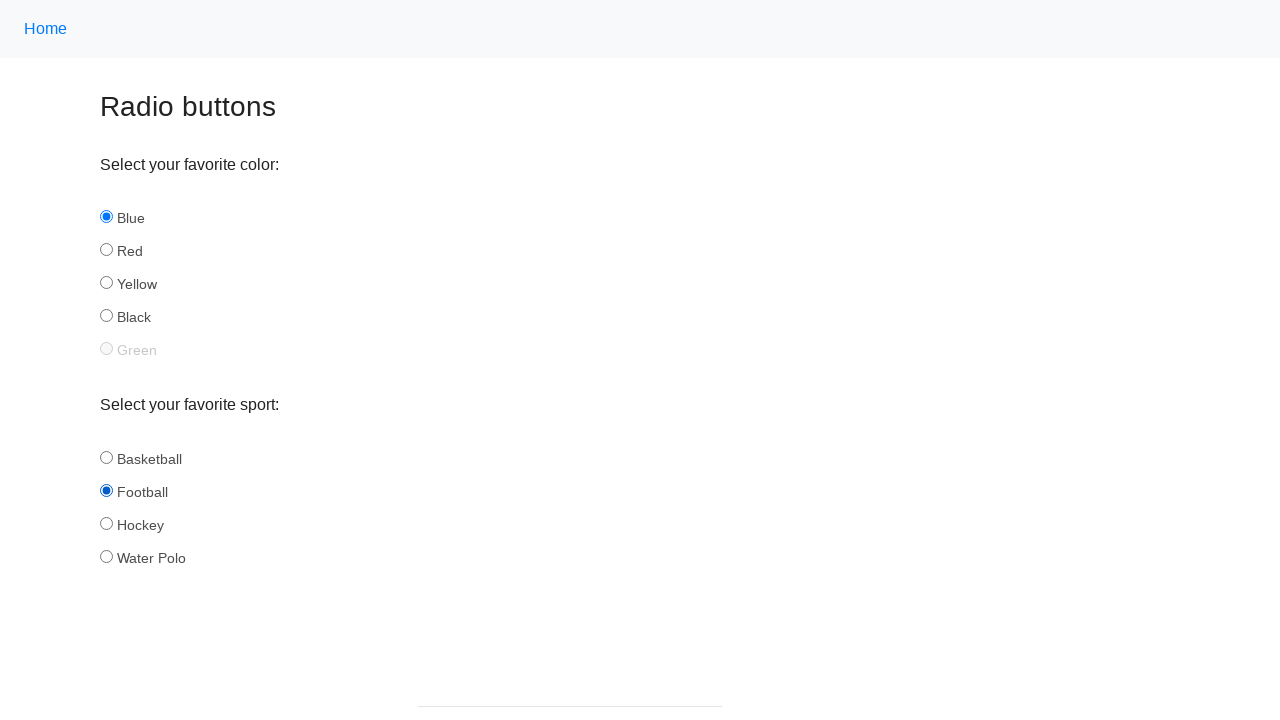